Tests JavaScript alert handling including simple alerts, confirmation dialogs, and prompt dialogs with accept, dismiss, and text input actions.

Starting URL: https://demoqa.com/alerts

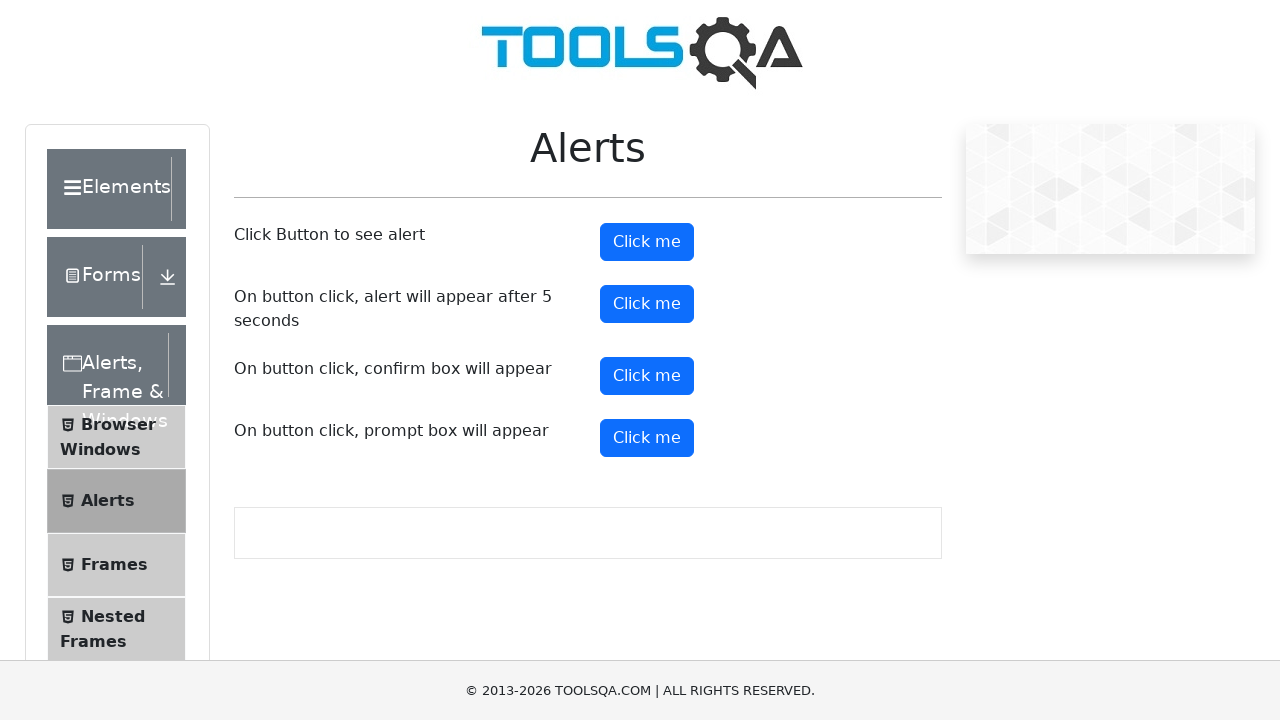

Set up dialog handler to accept simple alert
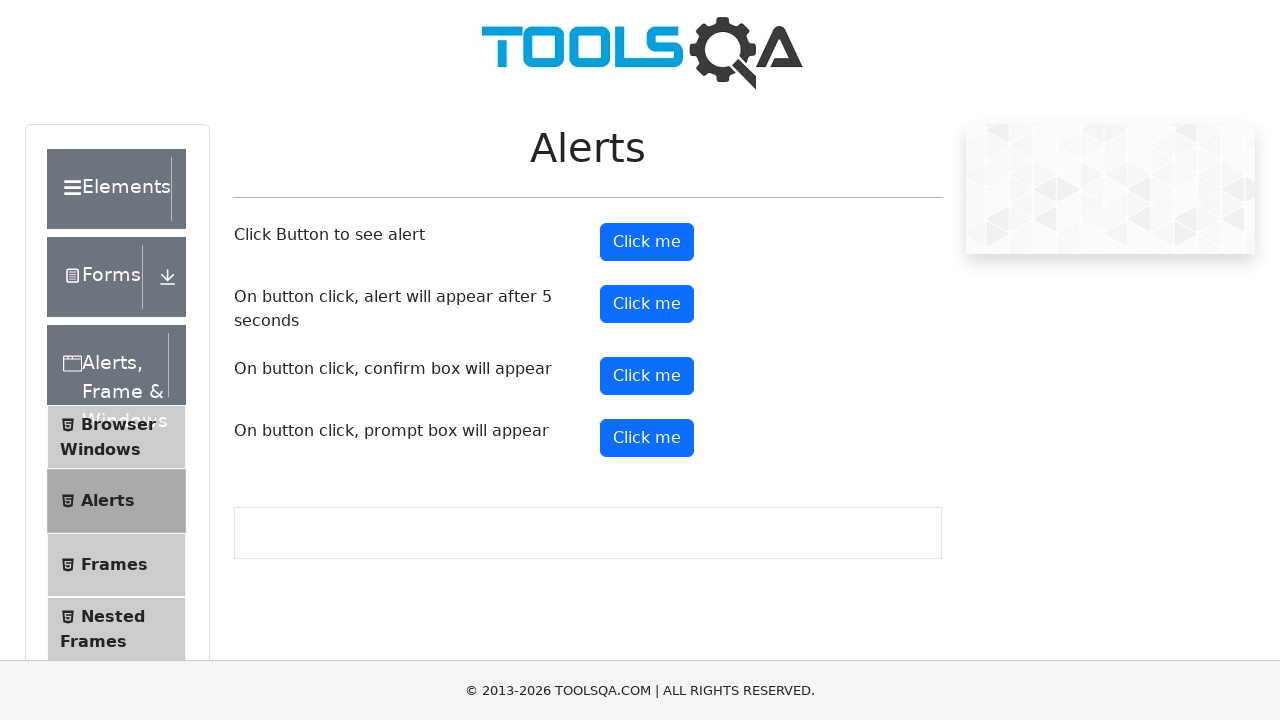

Clicked alert button to trigger simple alert at (647, 242) on #alertButton
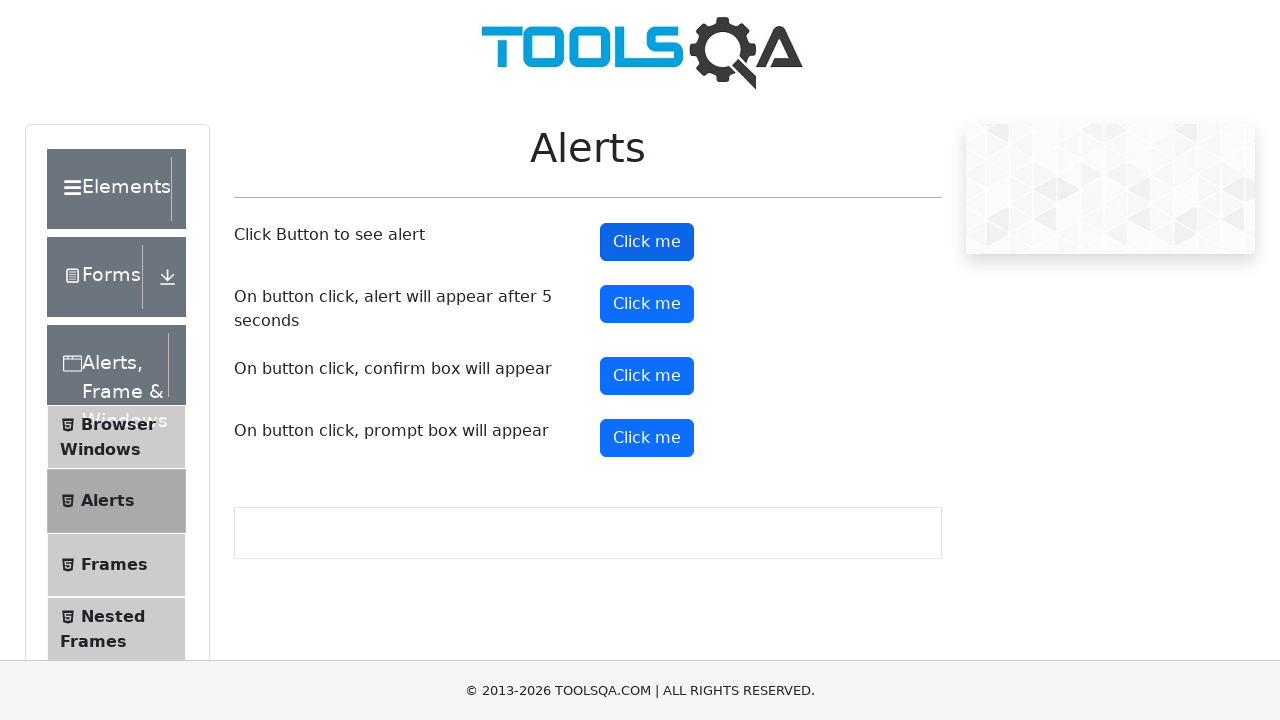

Waited 1 second for alert to be processed
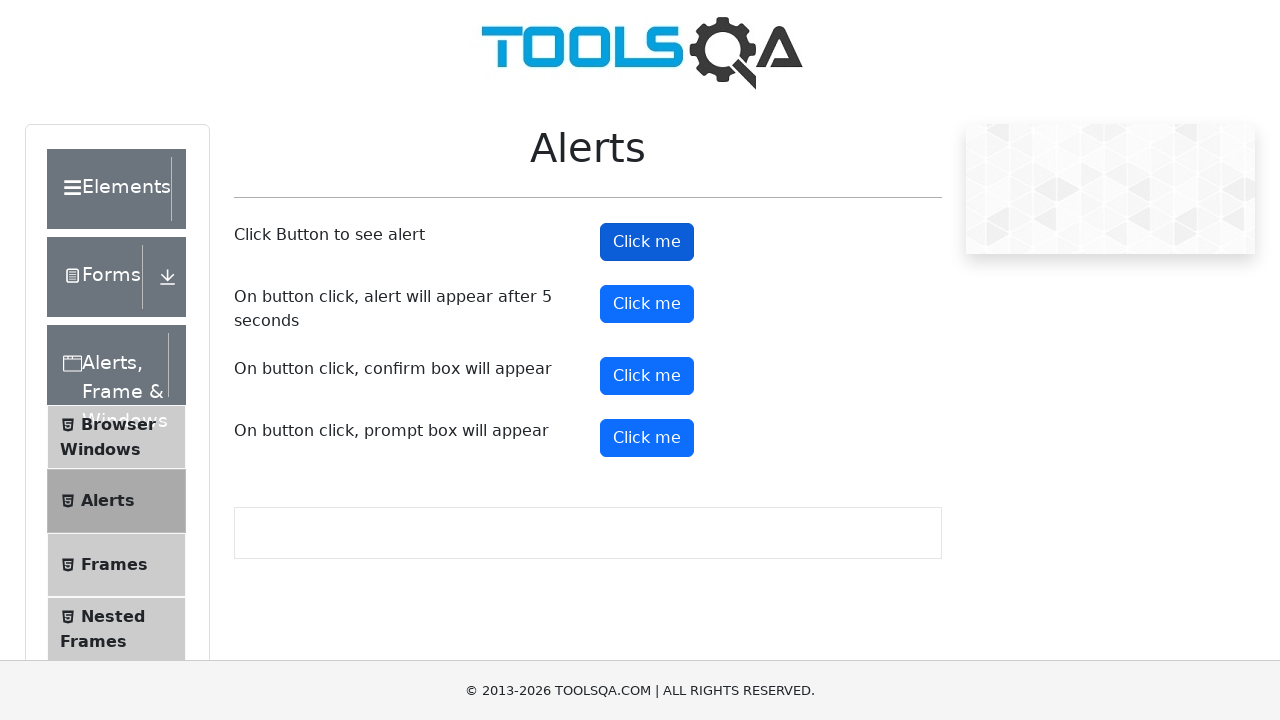

Set up dialog handler to dismiss confirmation dialog
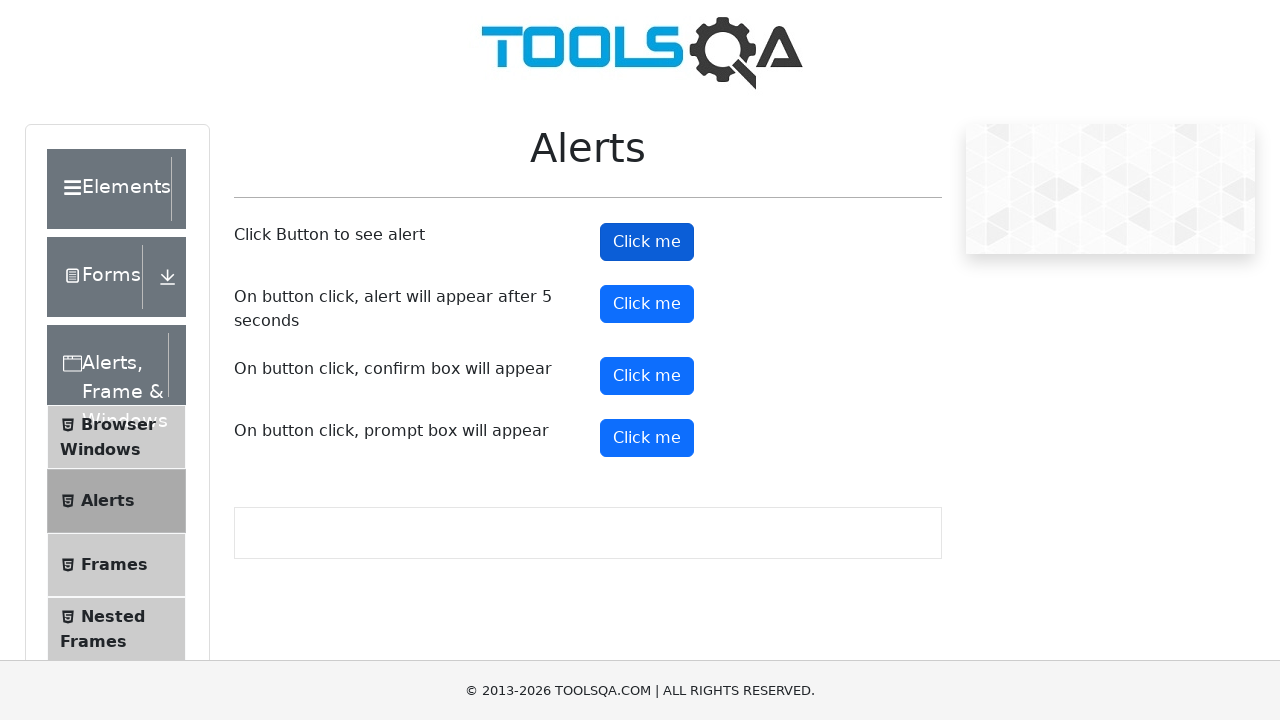

Clicked confirm button to trigger confirmation dialog at (647, 376) on #confirmButton
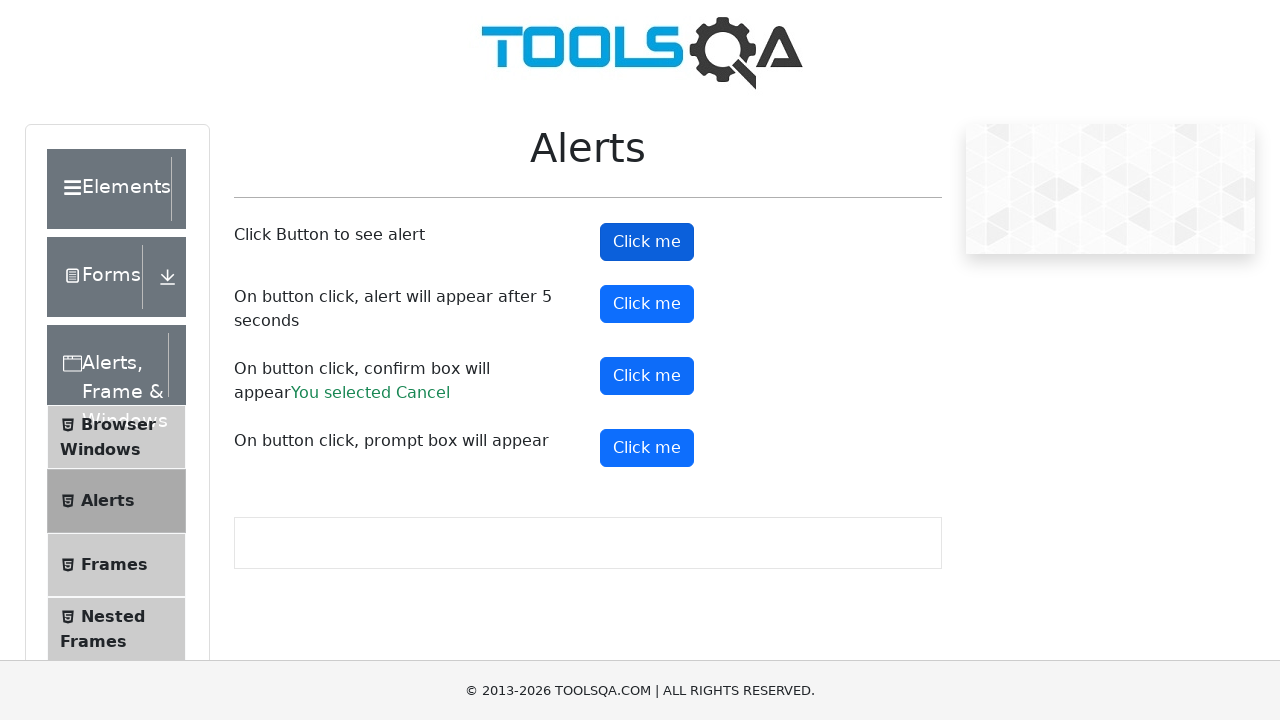

Waited 1 second for confirmation dialog to be processed
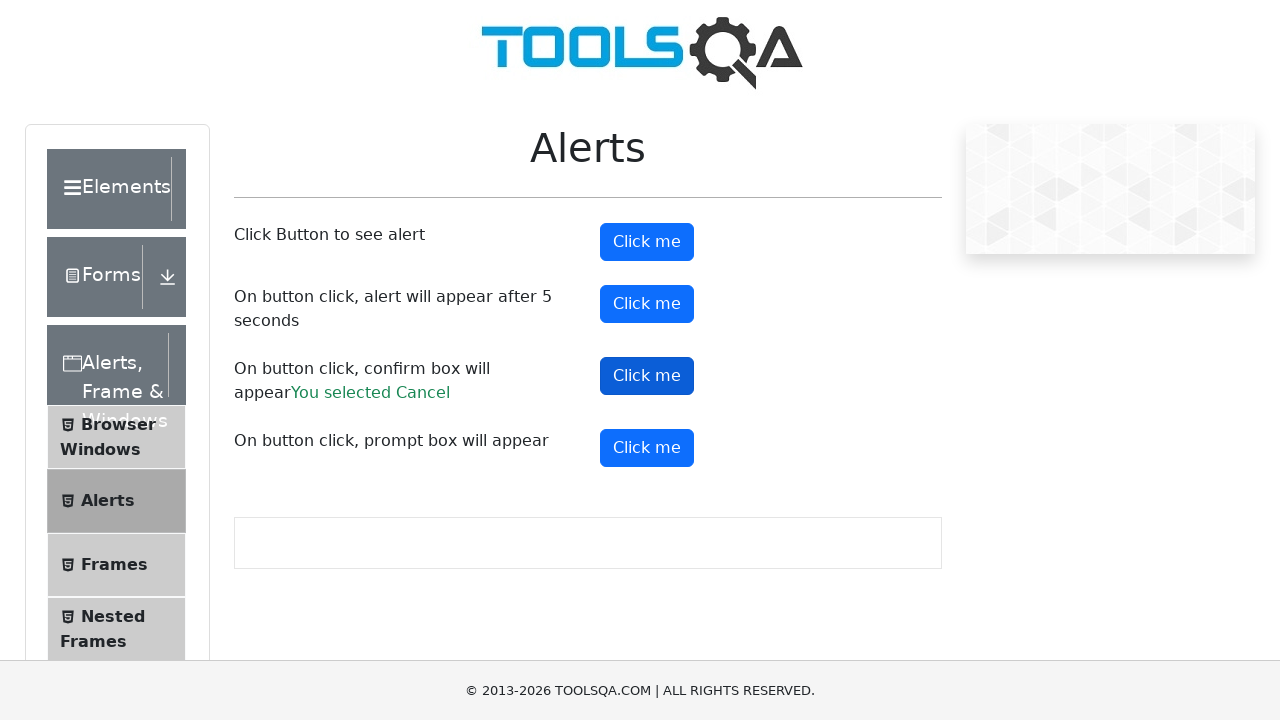

Set up dialog handler to accept prompt dialog with text input
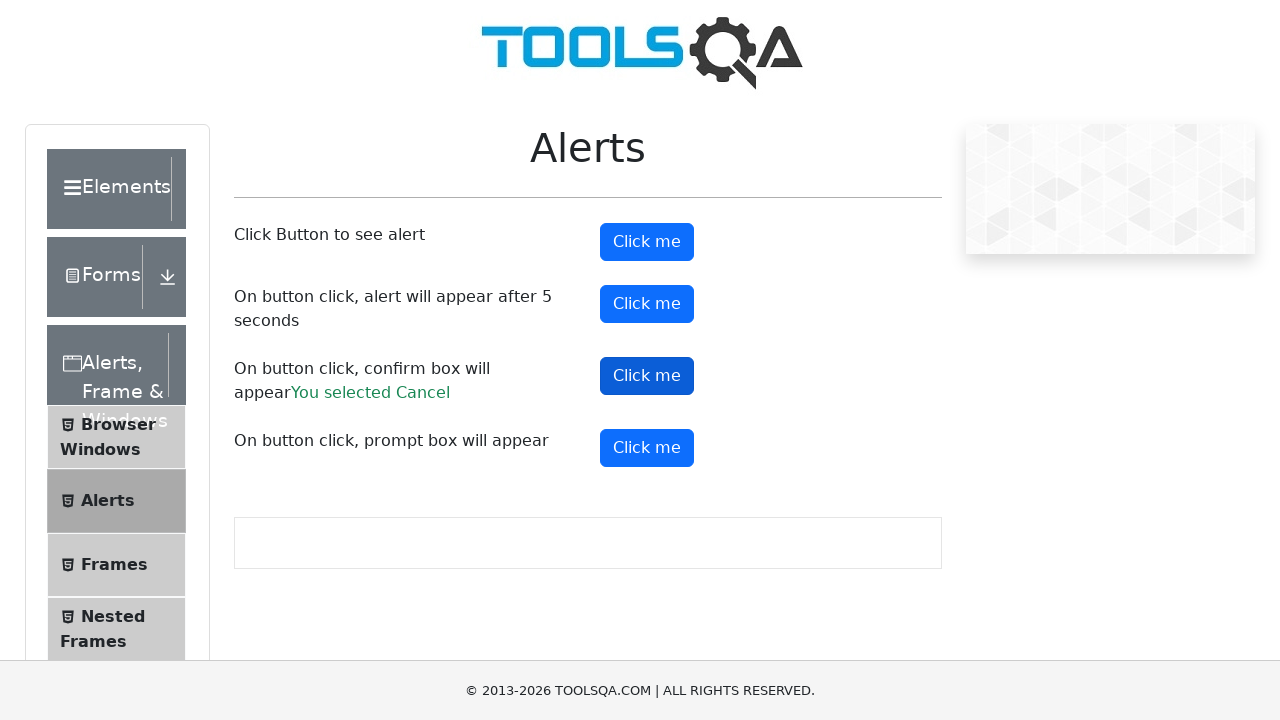

Clicked prompt button to trigger prompt dialog at (647, 448) on #promtButton
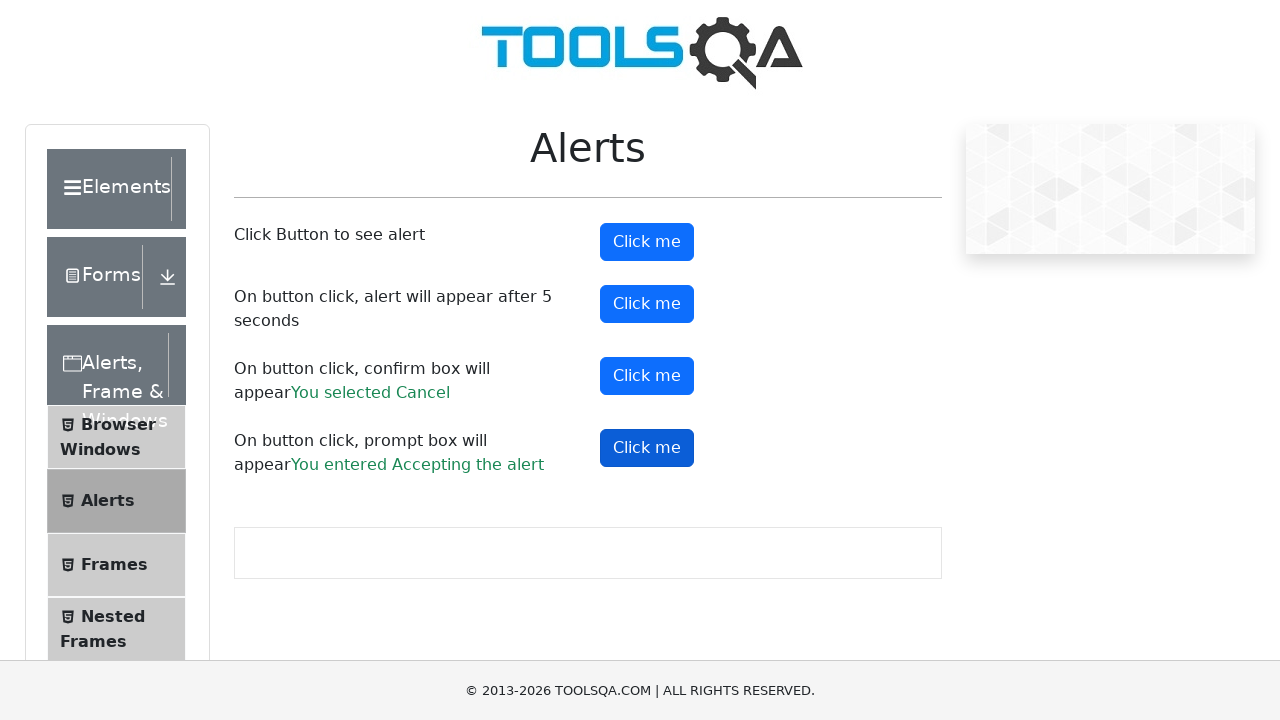

Waited 1 second for prompt dialog to be processed
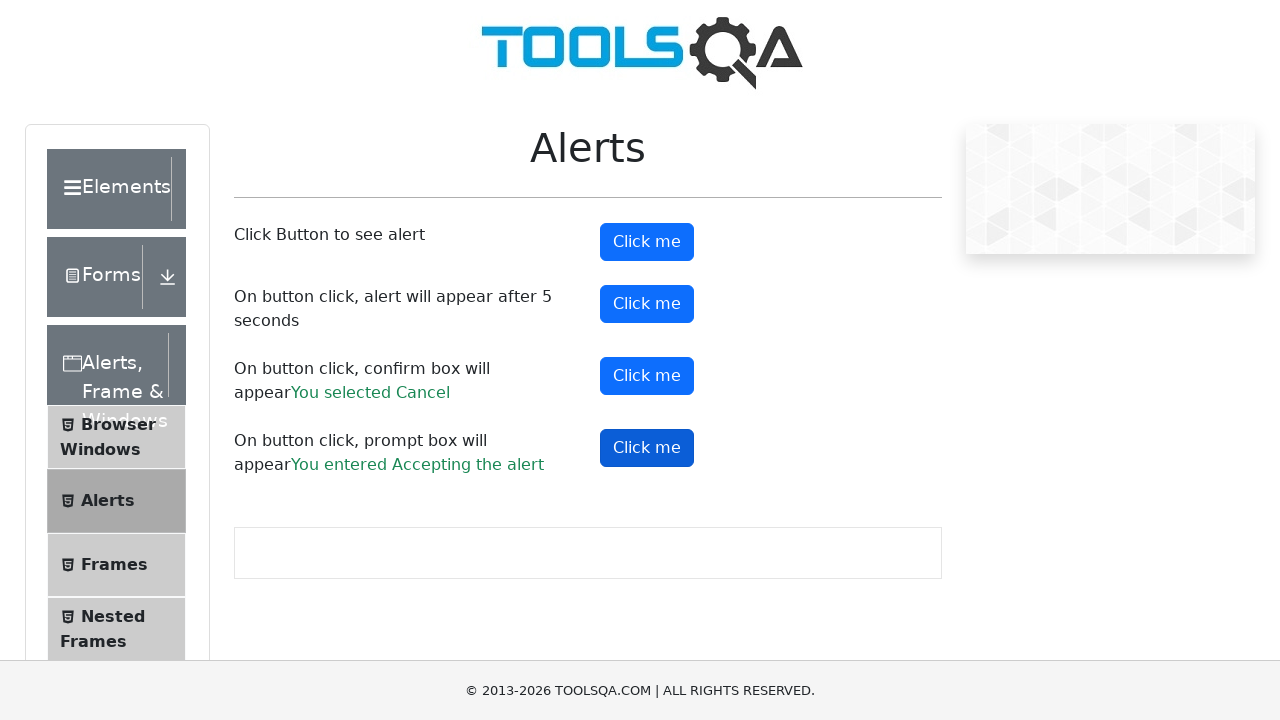

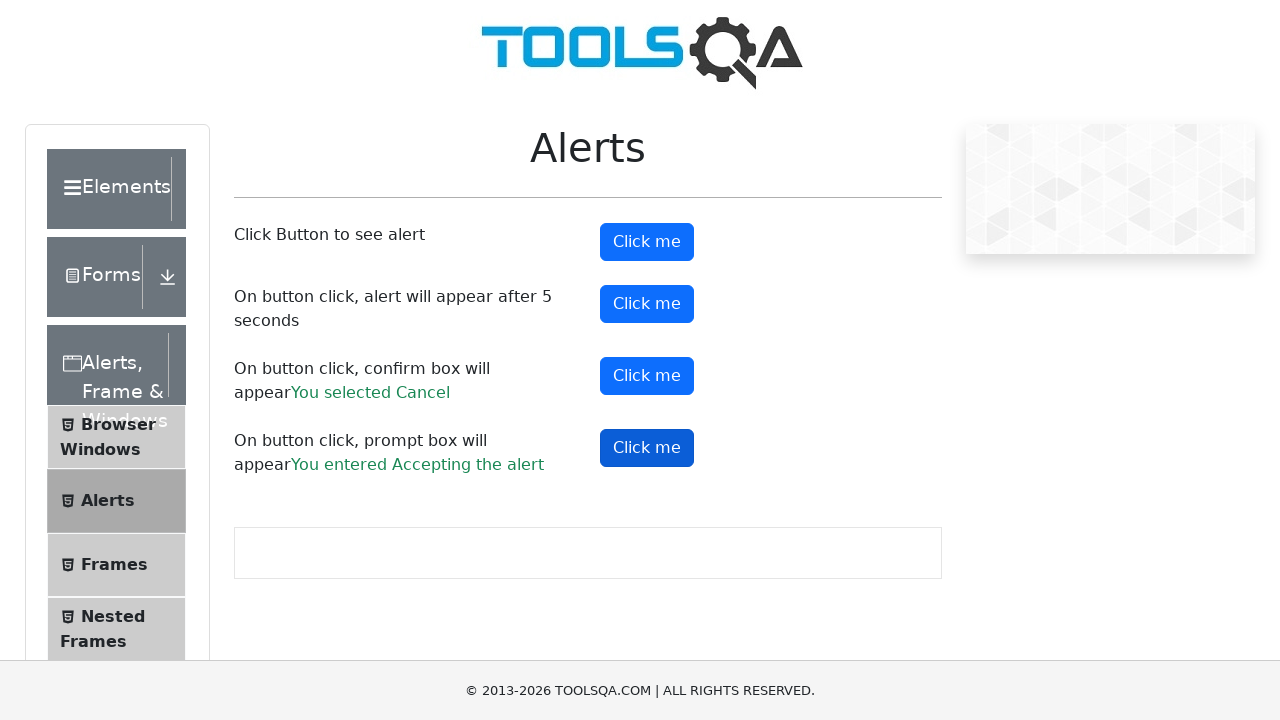